Tests date picker functionality by entering a date value and submitting it

Starting URL: http://formy-project.herokuapp.com/datepicker

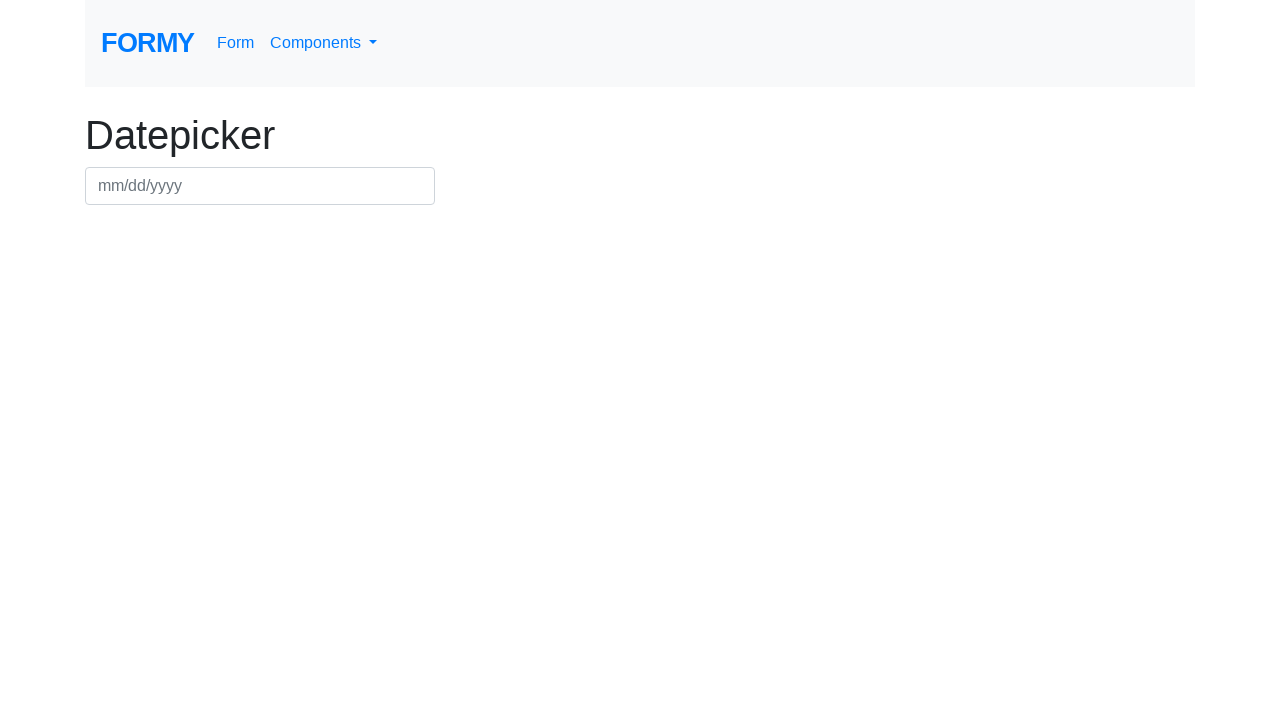

Filled datepicker field with date '04/09/2020' on #datepicker
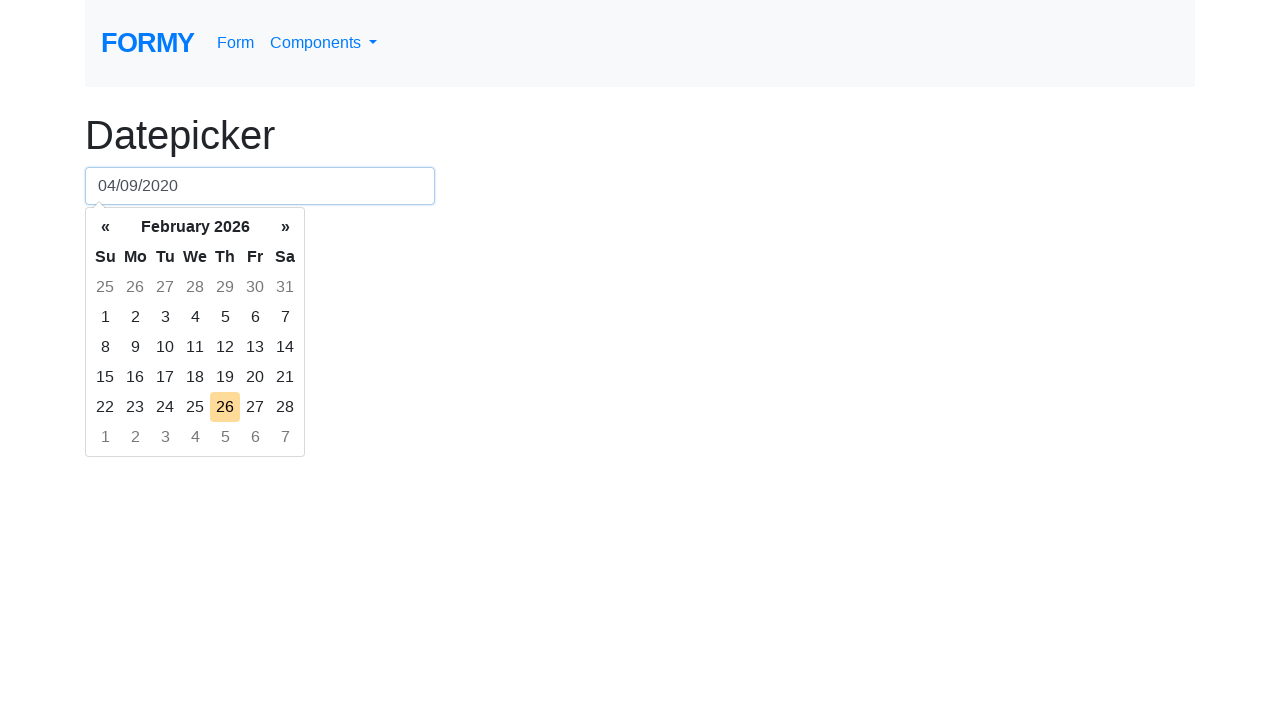

Pressed Enter to submit the date value on #datepicker
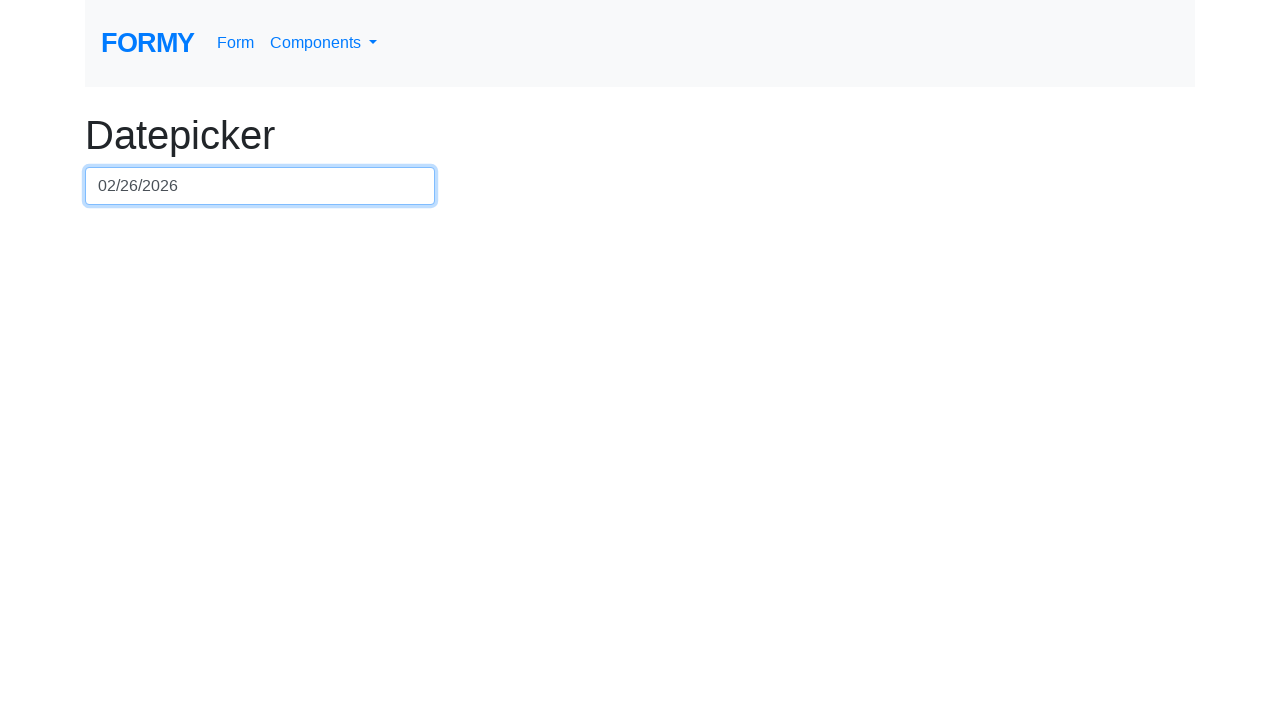

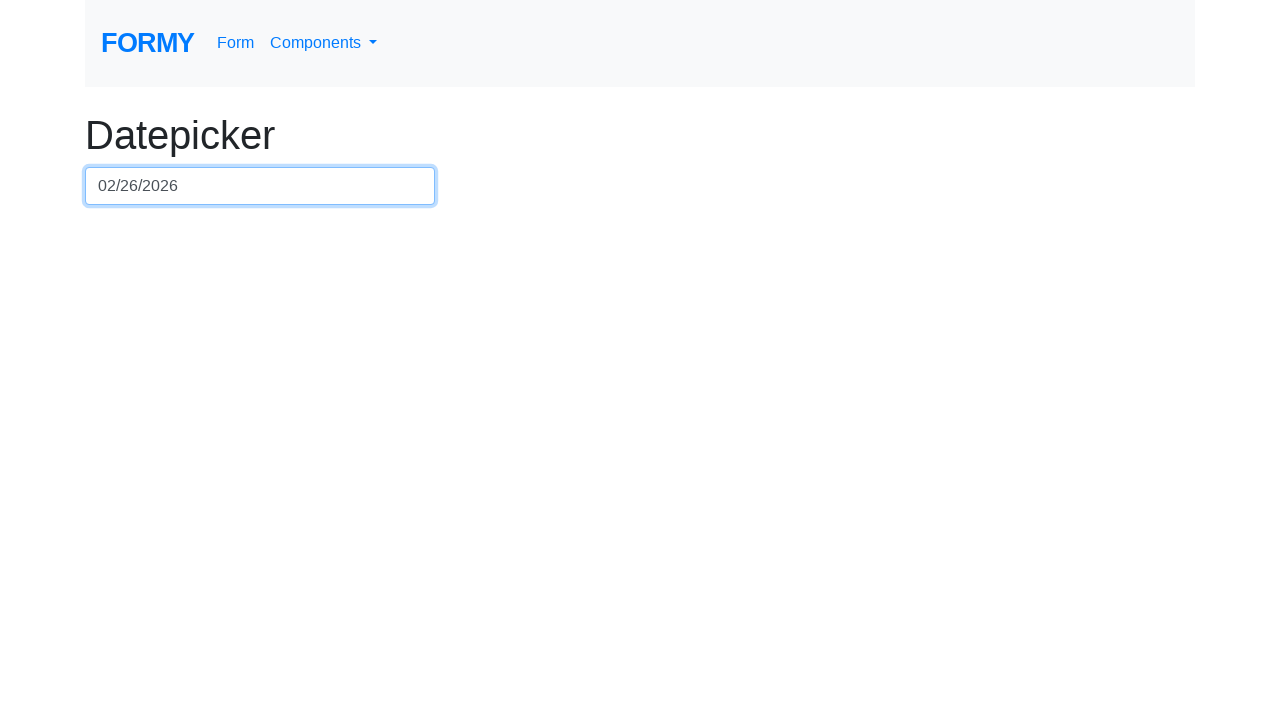